Tests a text box form by filling in full name, email, current address, and permanent address fields, then submitting the form.

Starting URL: https://demoqa.com/text-box

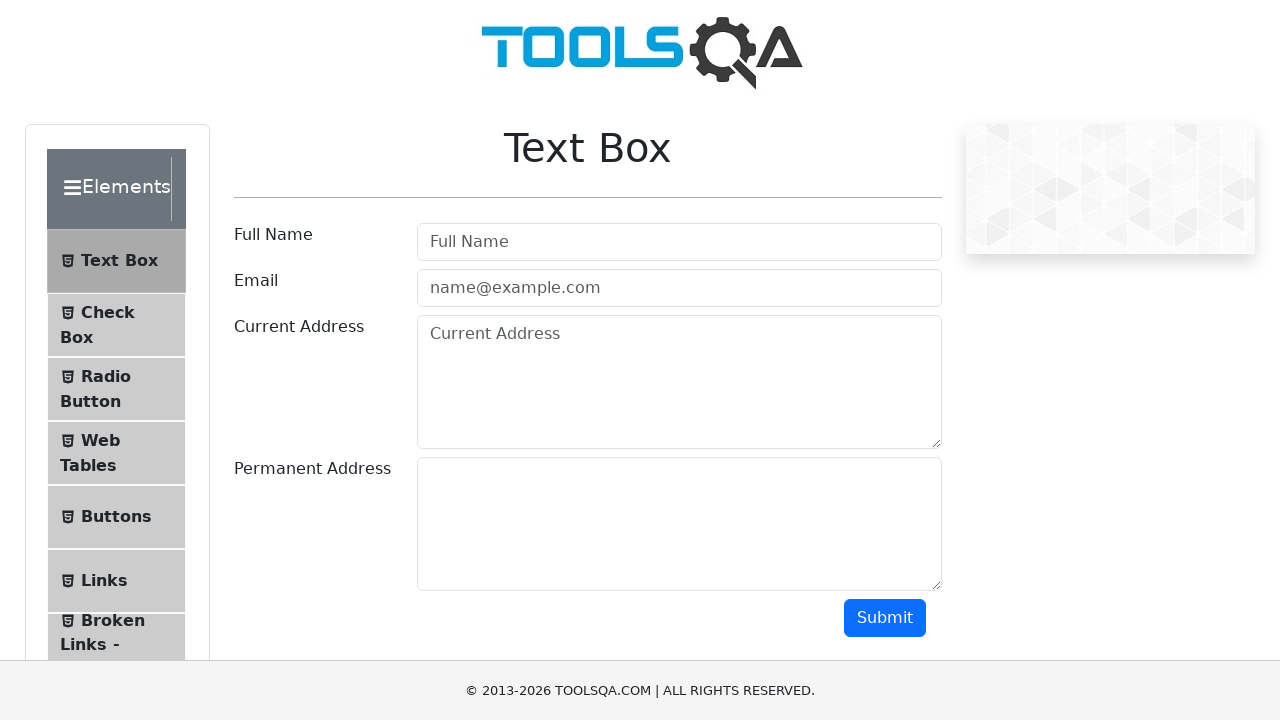

Filled full name field with 'John Doe' on #userName
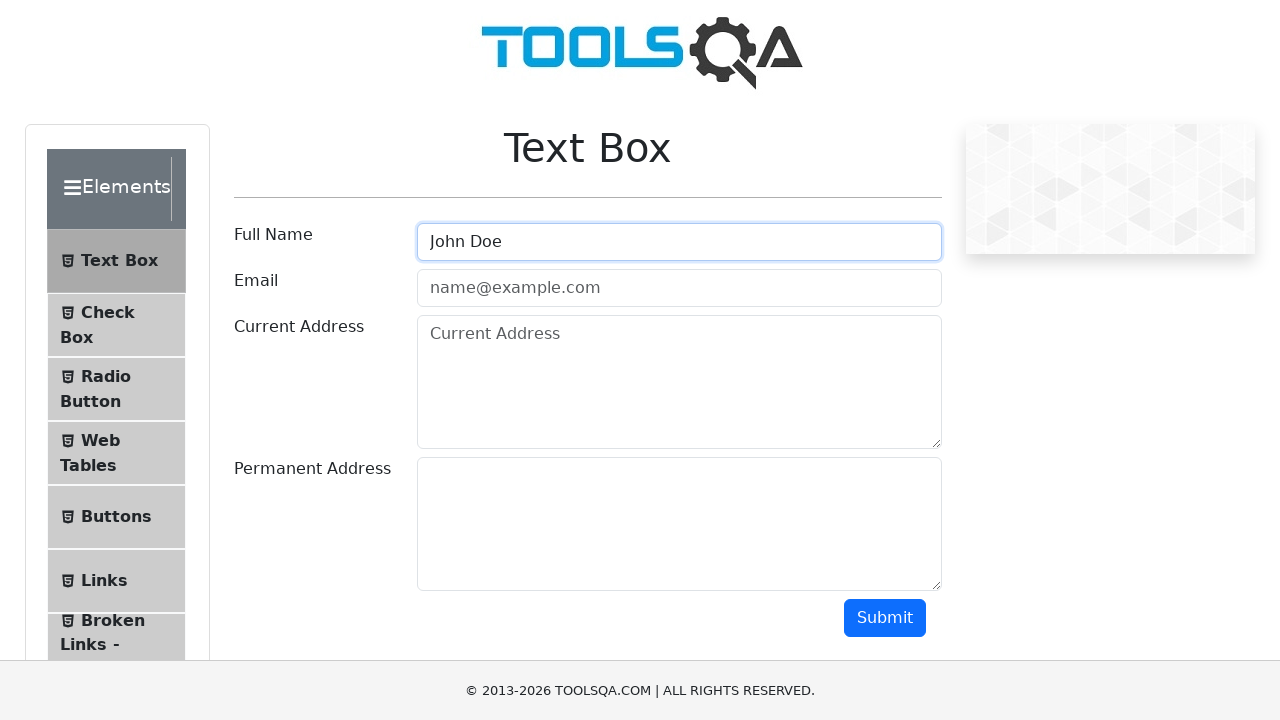

Filled email field with 'john@gmail.com' on #userEmail
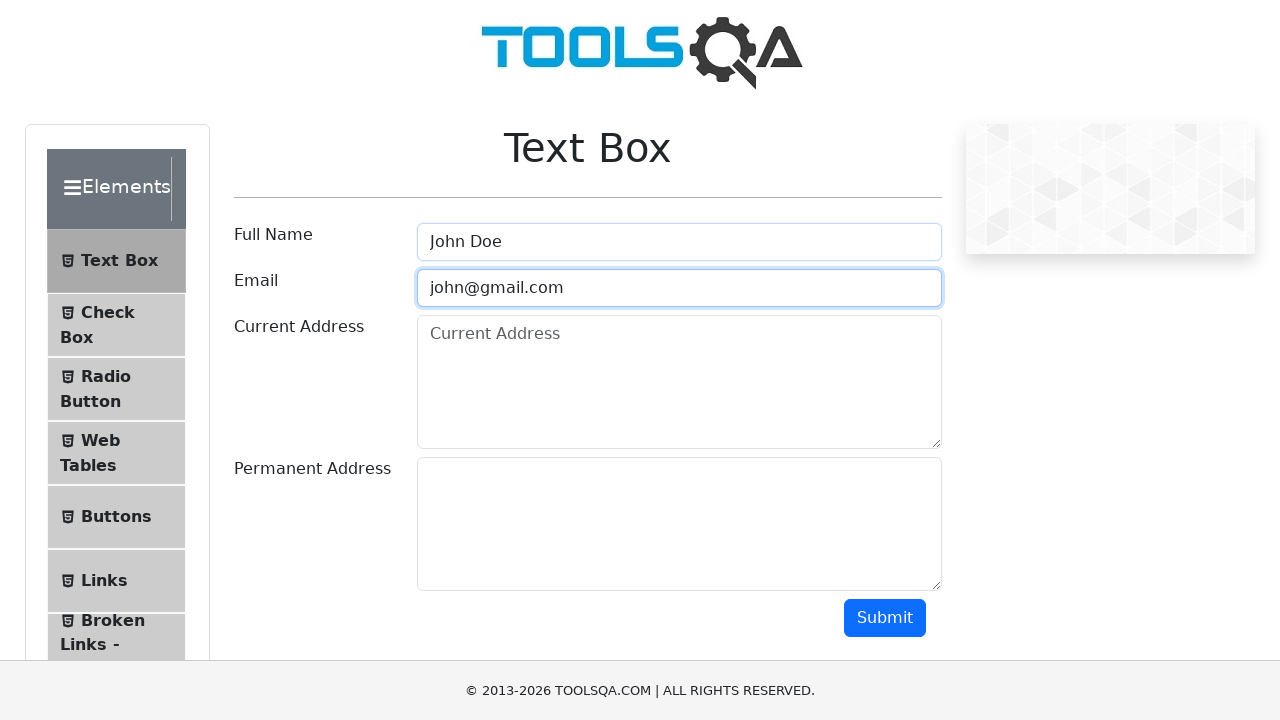

Filled current address field with 'Mira 211' on #currentAddress
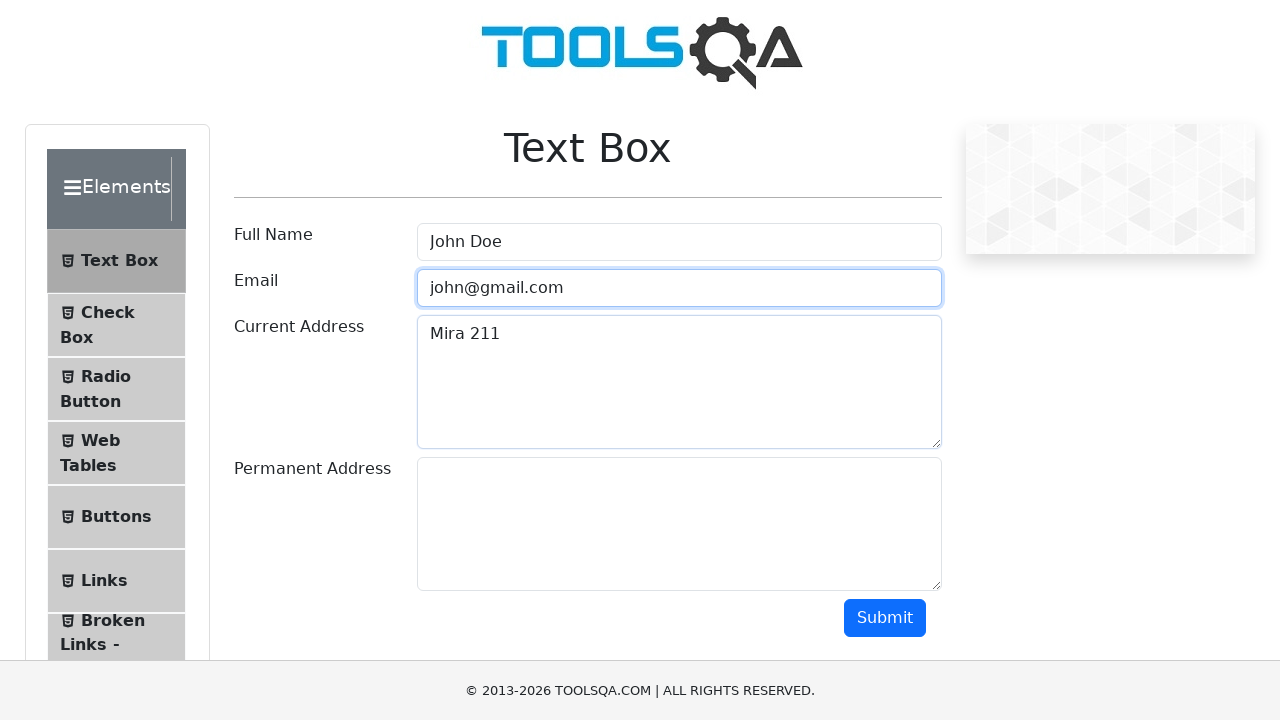

Filled permanent address field with 'LOLOLO' on #permanentAddress
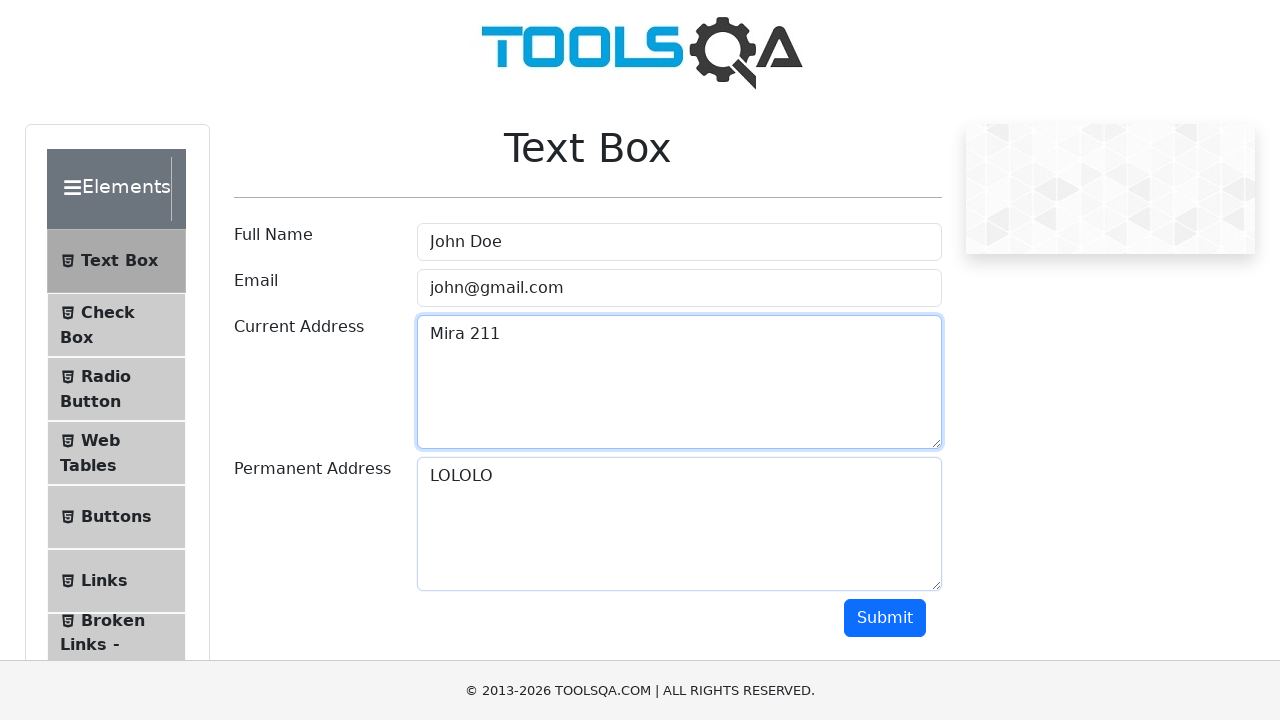

Clicked the submit button at (885, 618) on #submit
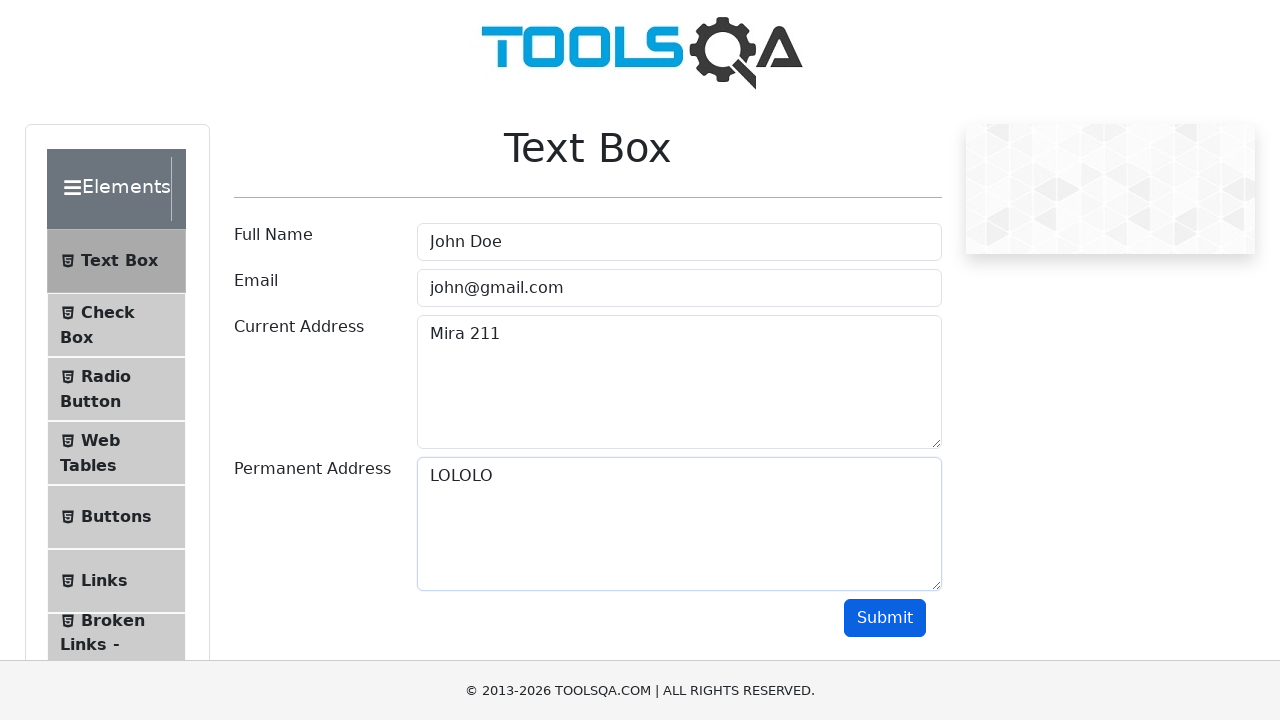

Form submission confirmed - output section appeared
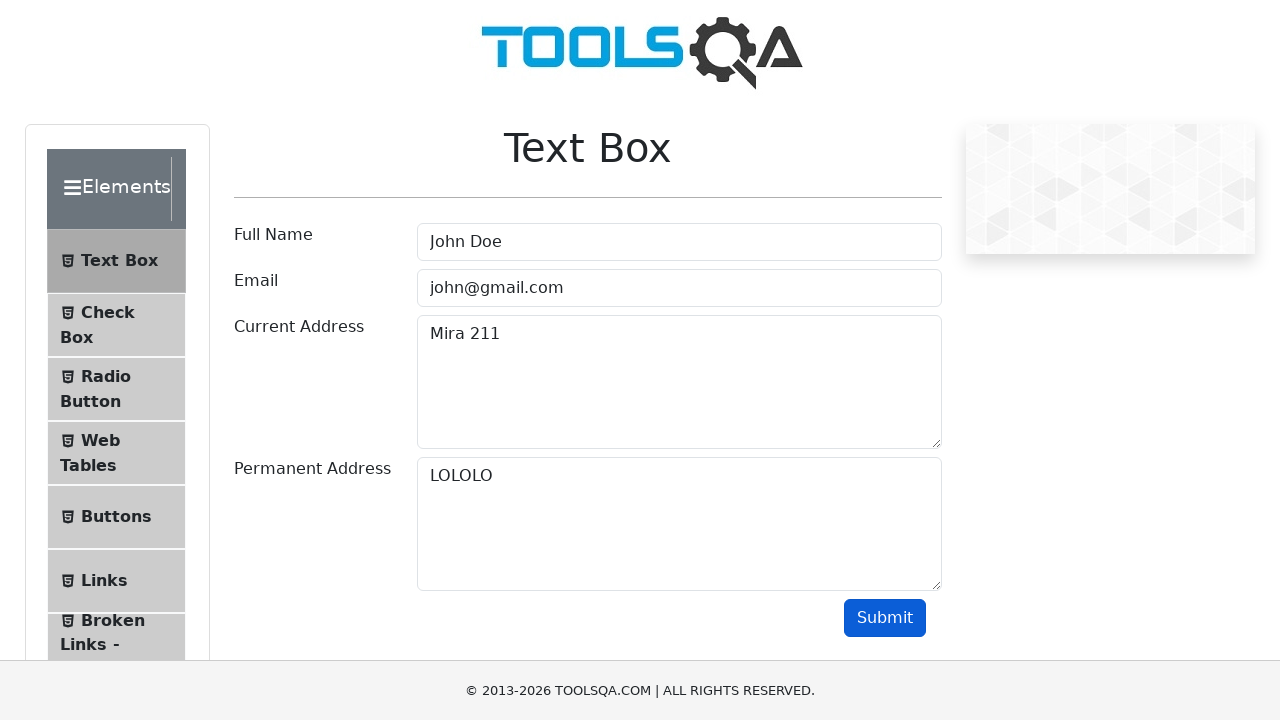

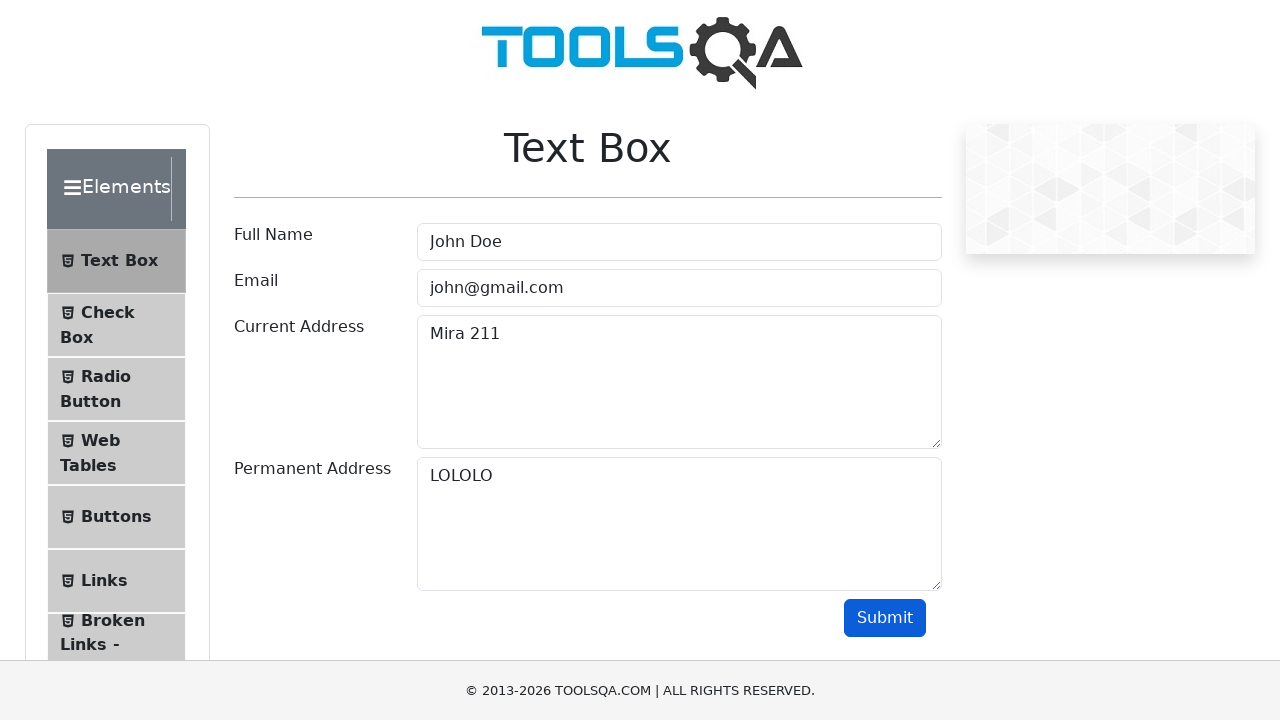